Navigates to the Hiredly about-us page and waits for the page content to load completely.

Starting URL: https://my.hiredly.com/about-us

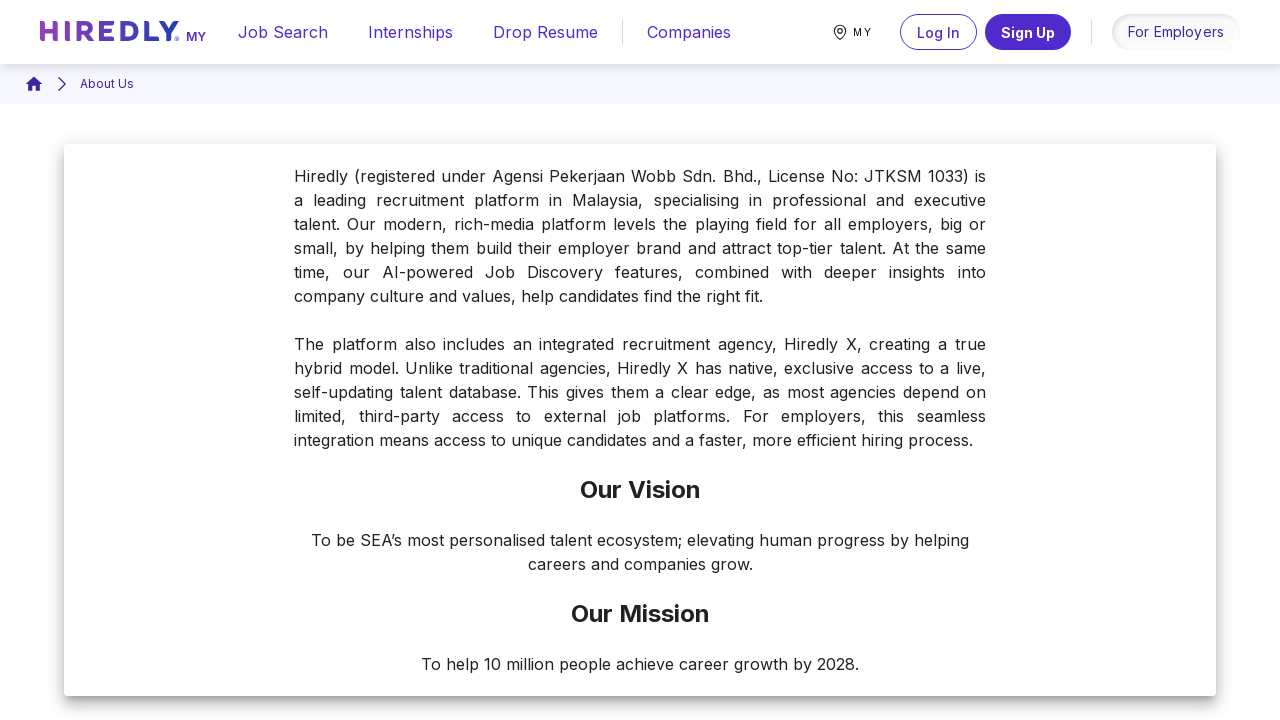

Navigated to Hiredly about-us page
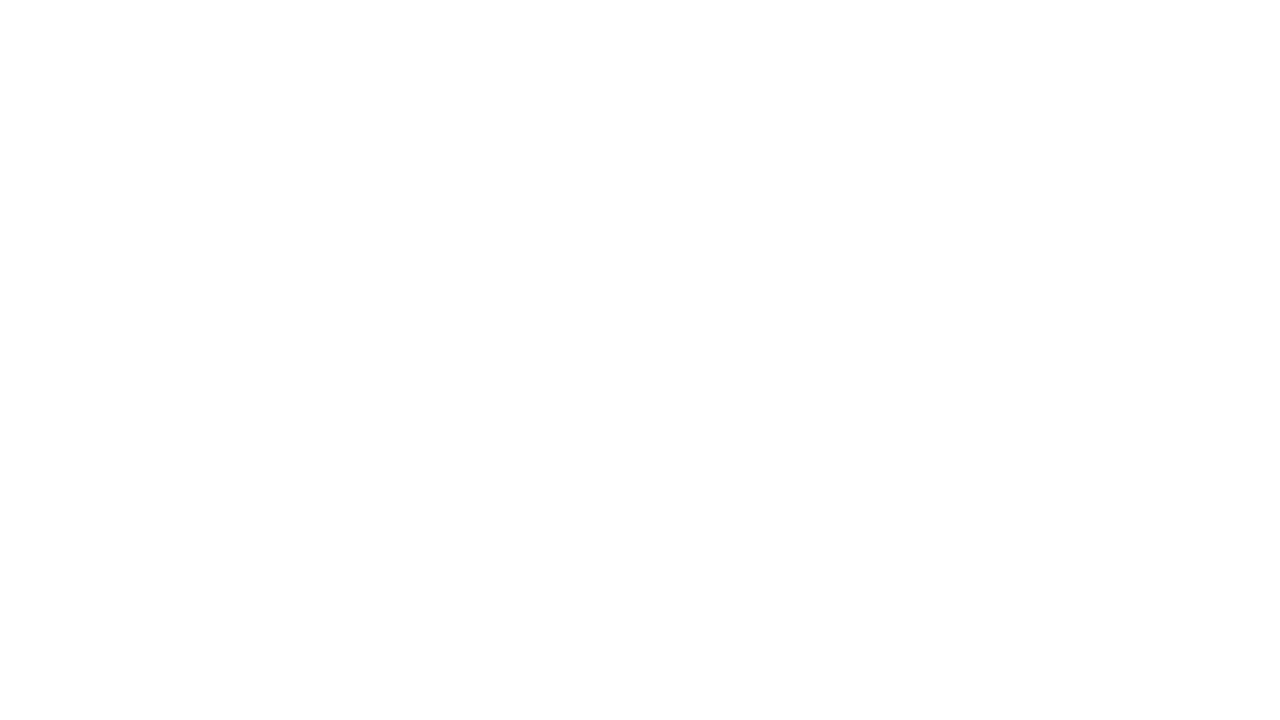

Waited 5 seconds for dynamic content to load
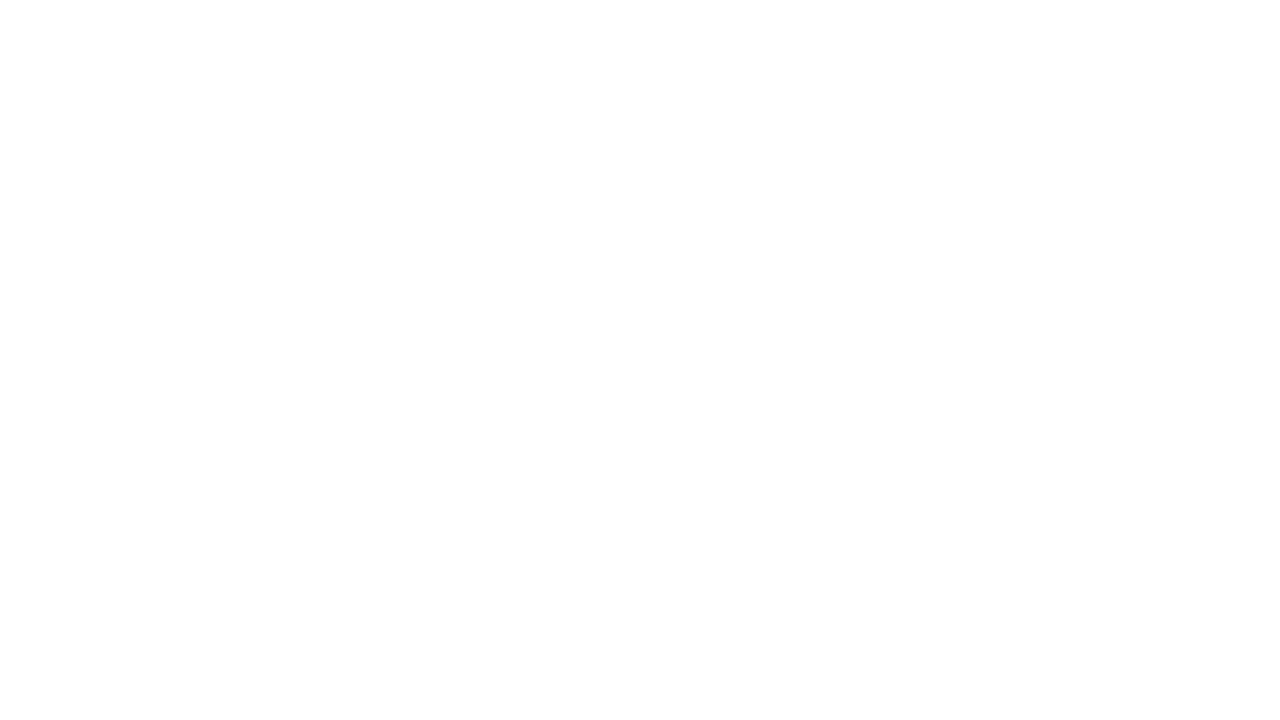

Waited for network idle state - page content fully loaded
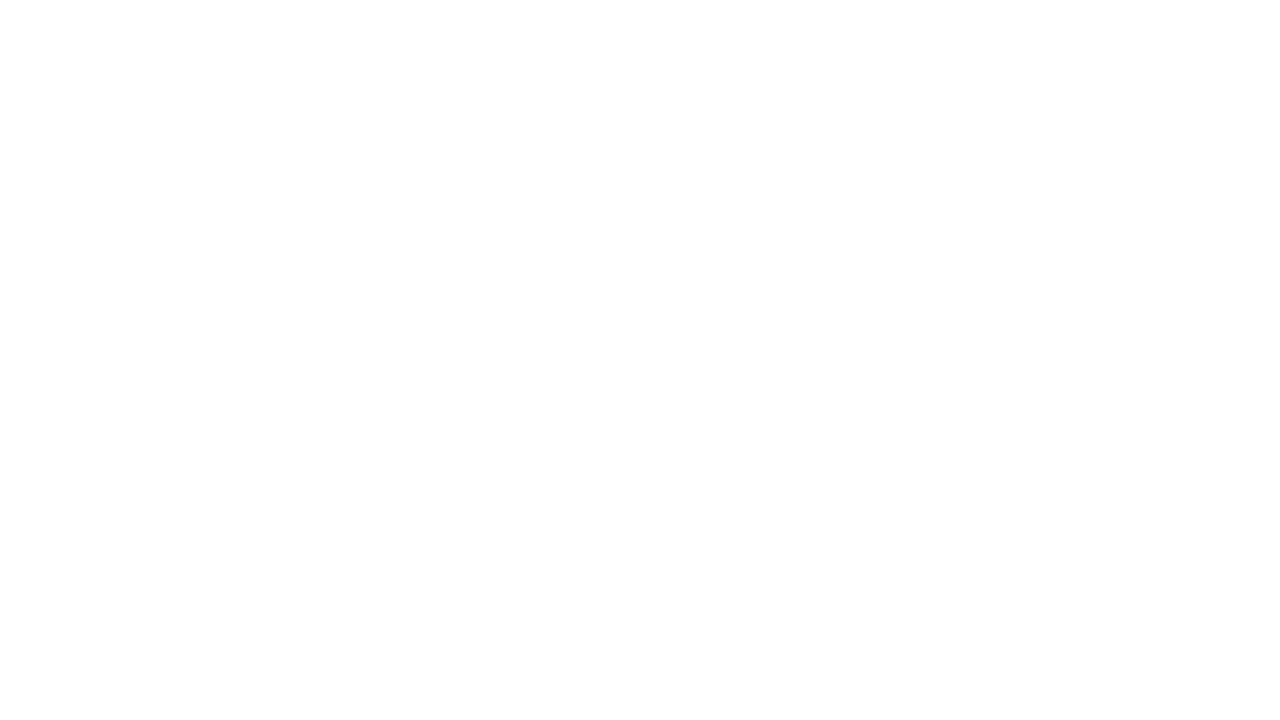

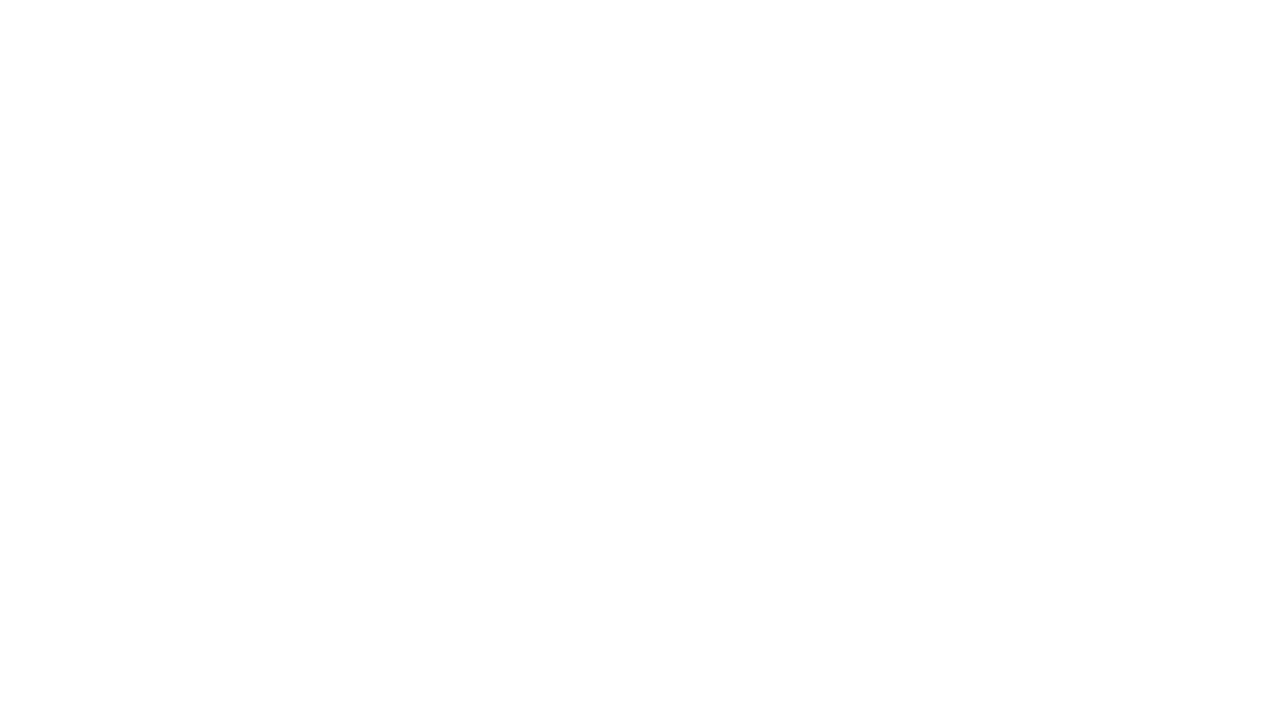